Navigates to Rediff Finance gainers page, clicks on Group Z link, and filters companies with price greater than 100

Starting URL: https://money.rediff.com/gainers

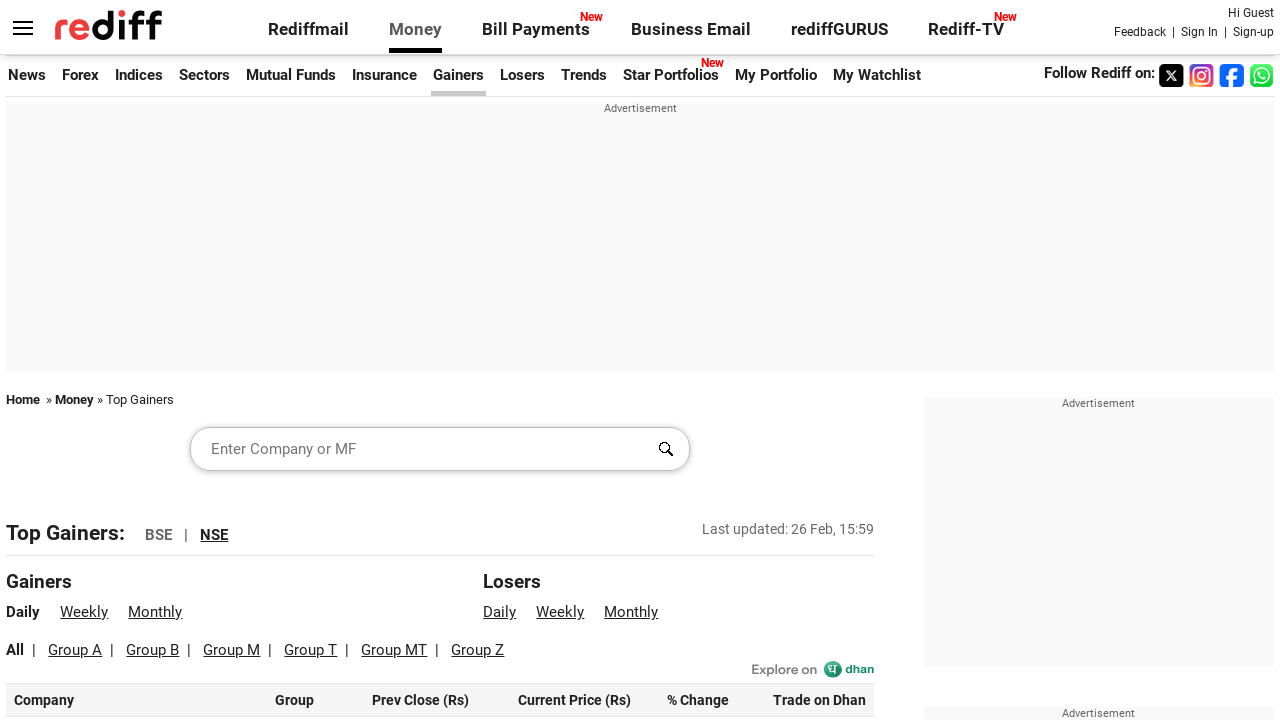

Clicked on Group Z link at (478, 650) on internal:text="Group Z"i
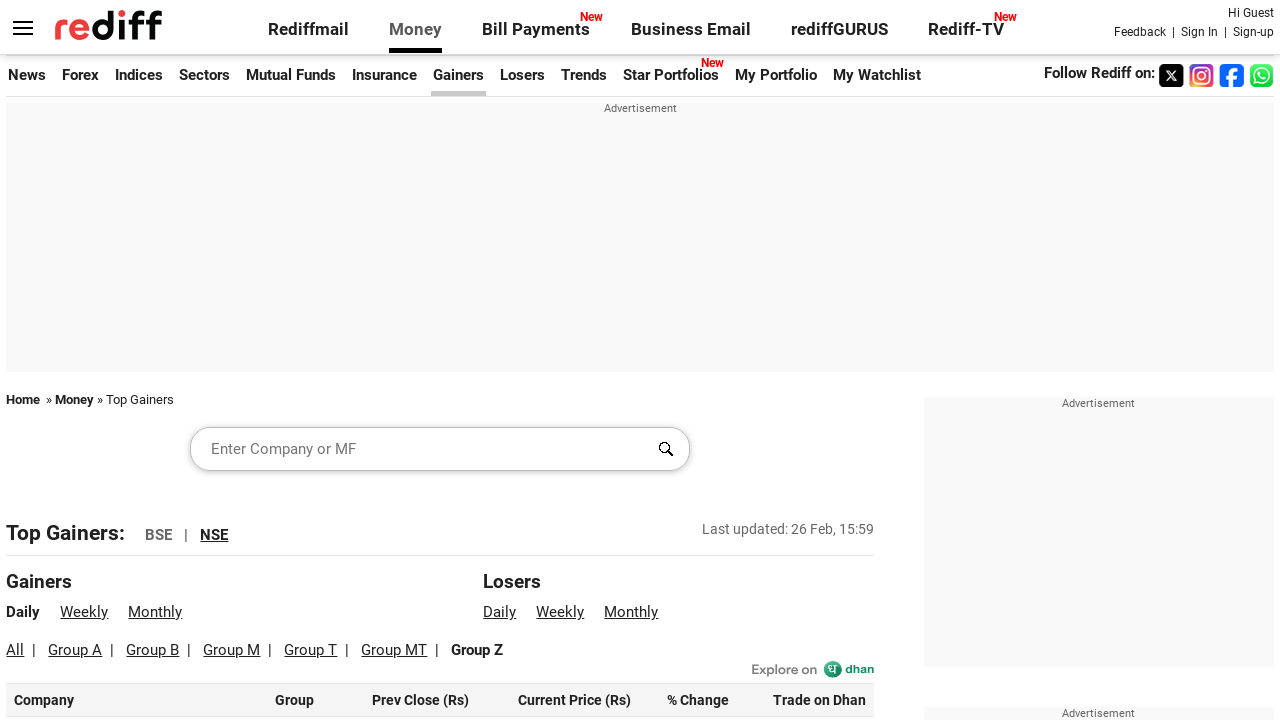

Table data loaded successfully
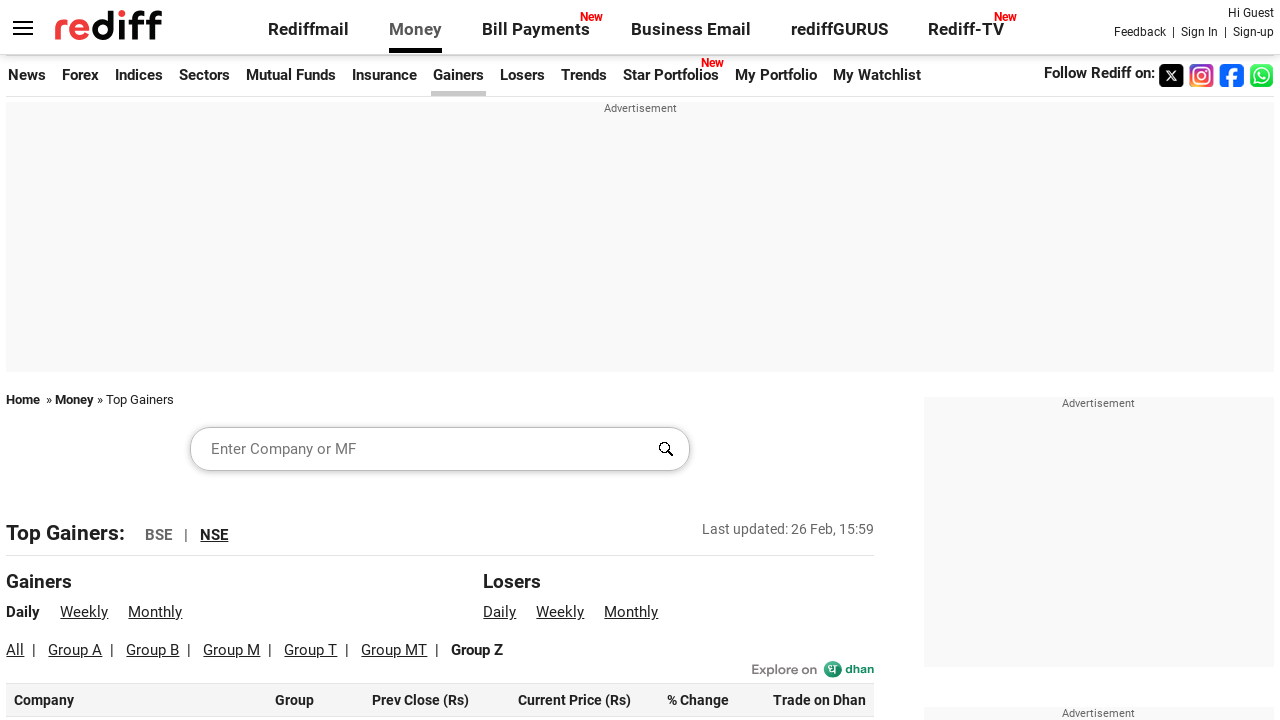

Retrieved 41 table rows
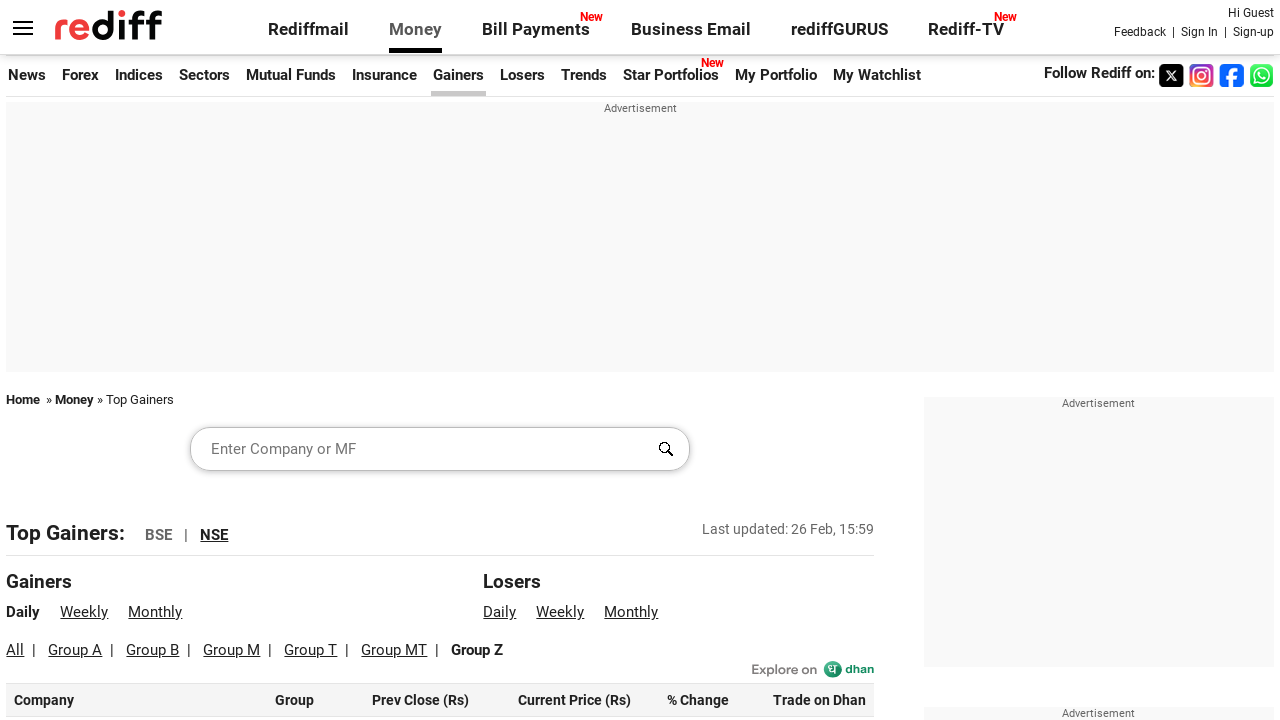

Found company 'Suraj Products' with price 243.9 (> 100)
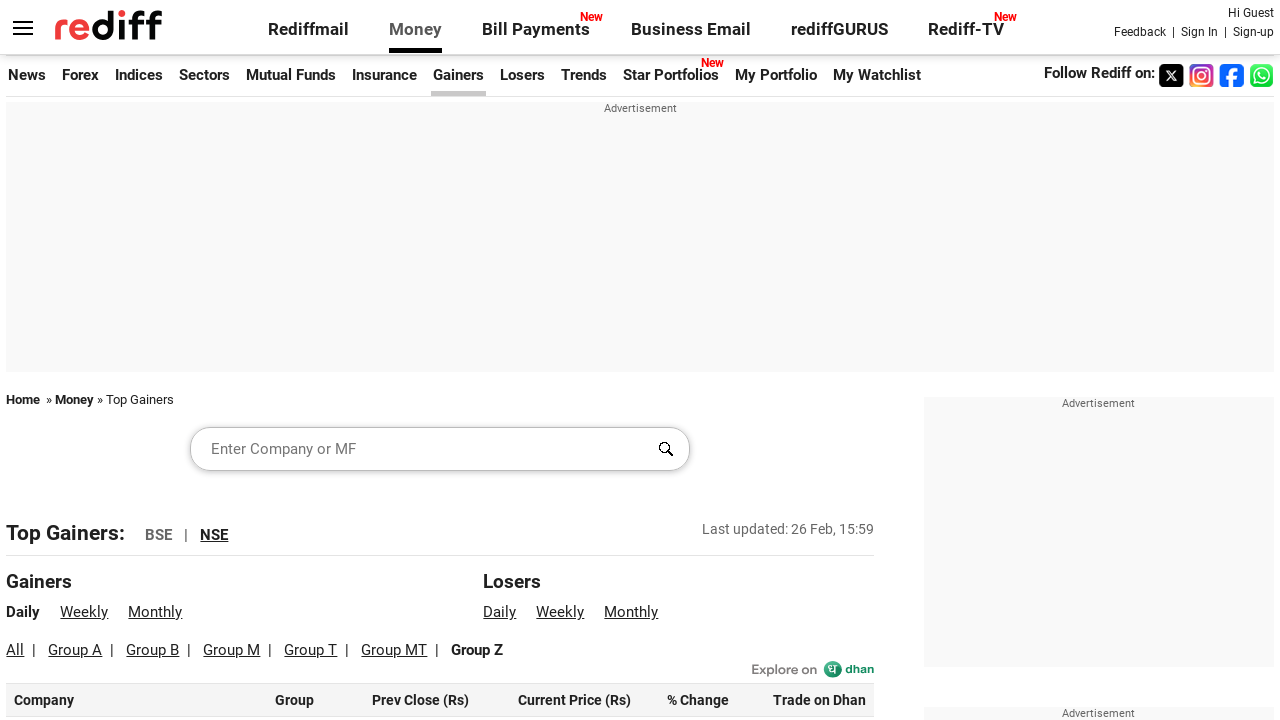

Found company 'BF Utilities' with price 501.45 (> 100)
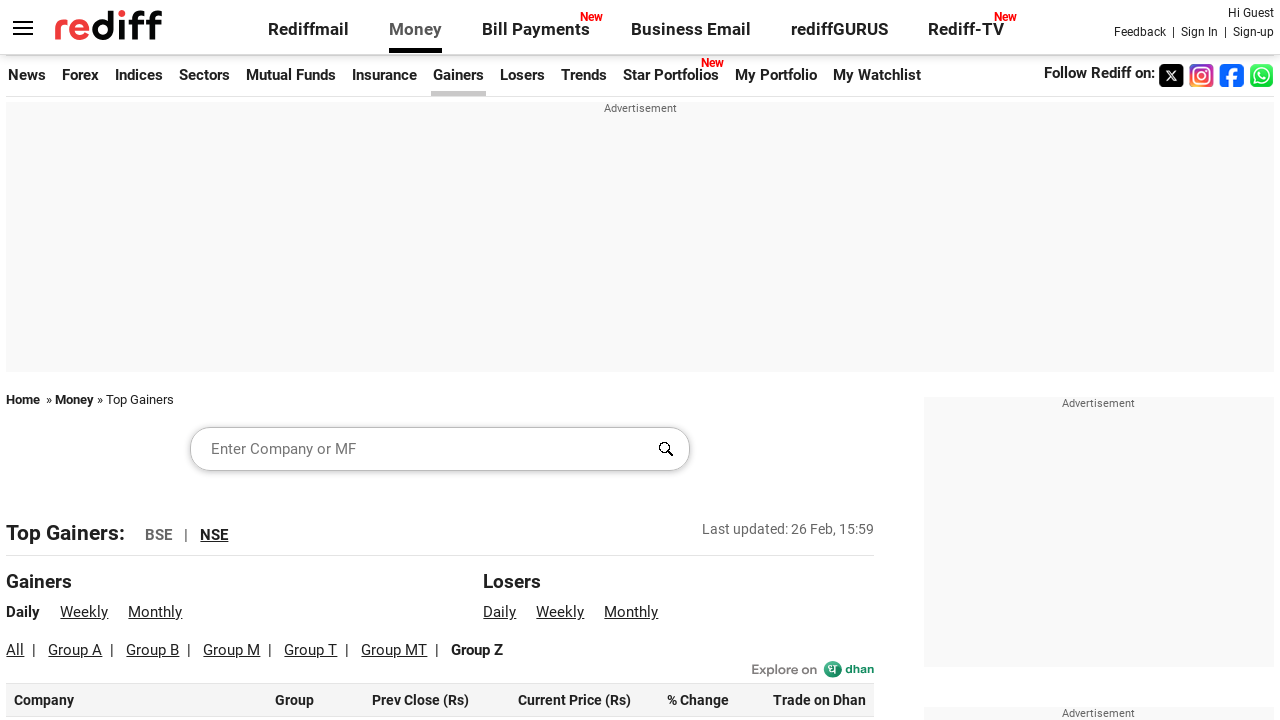

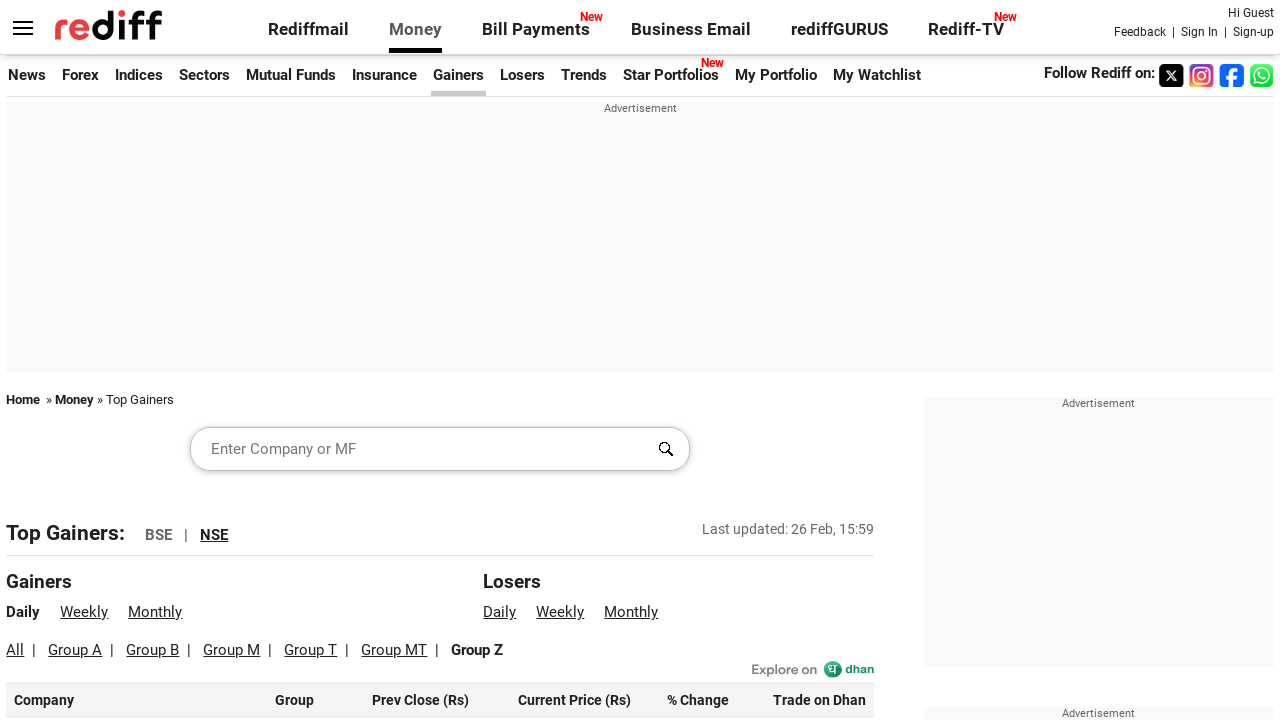